Tests the actions page number input functionality by entering a number and clicking the result number button

Starting URL: https://kristinek.github.io/site/examples/actions

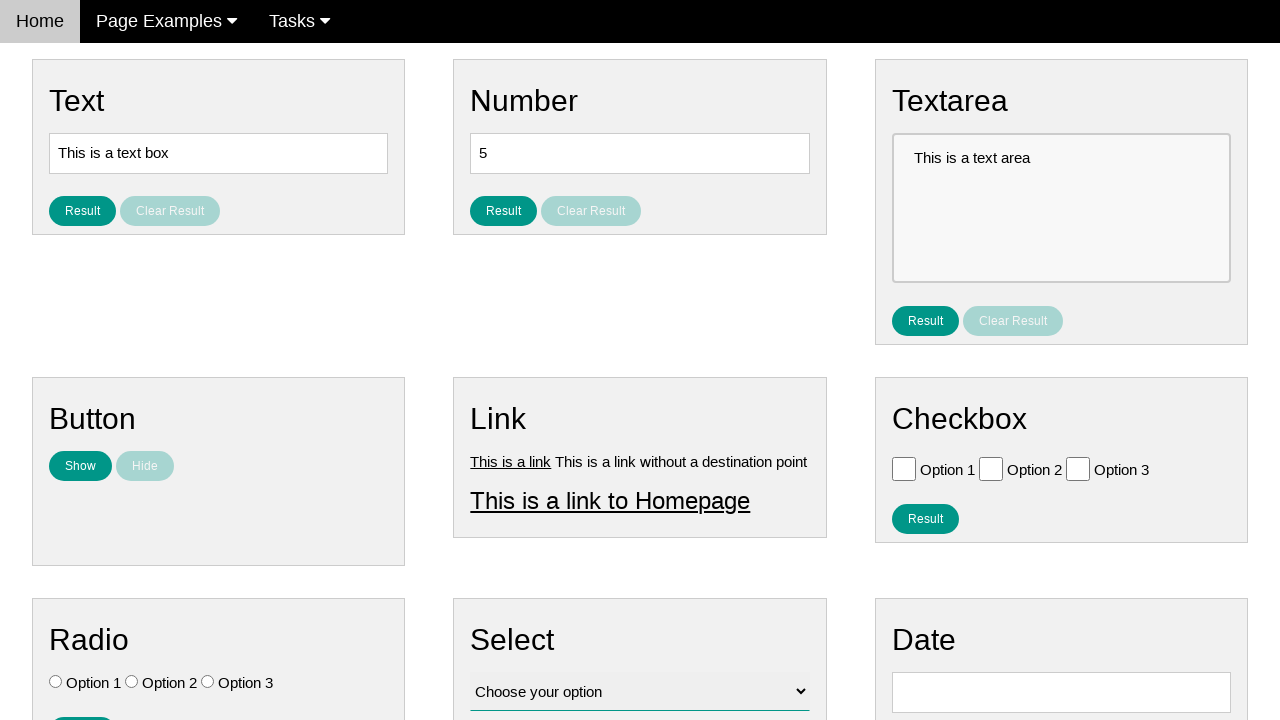

Cleared the text input field on #text
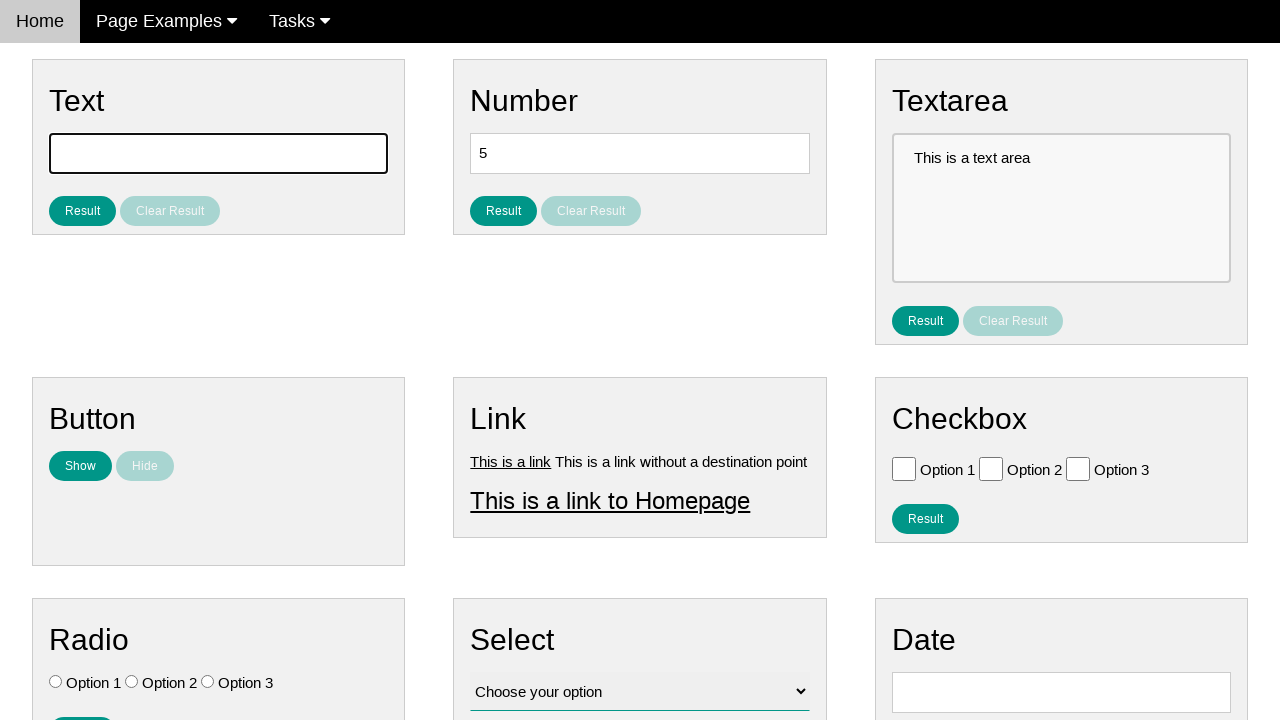

Entered '42' into the text input field on #text
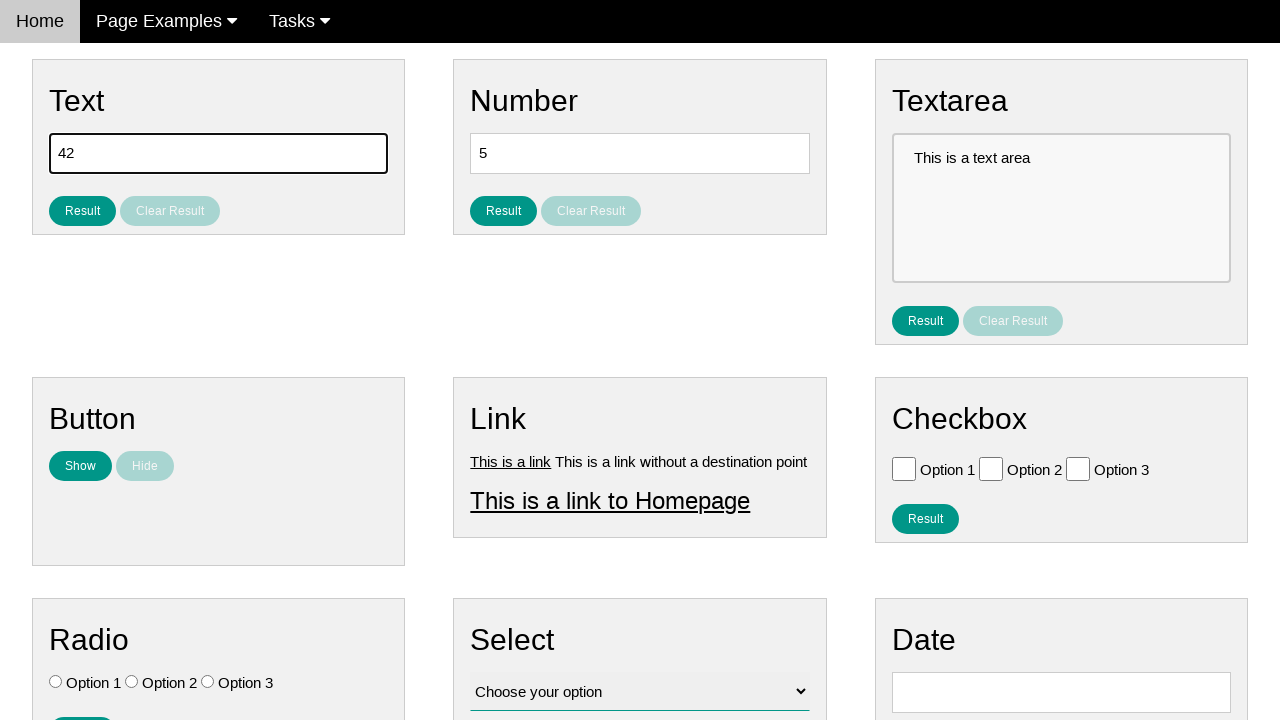

Clicked the result button for number at (504, 211) on #result_button_number
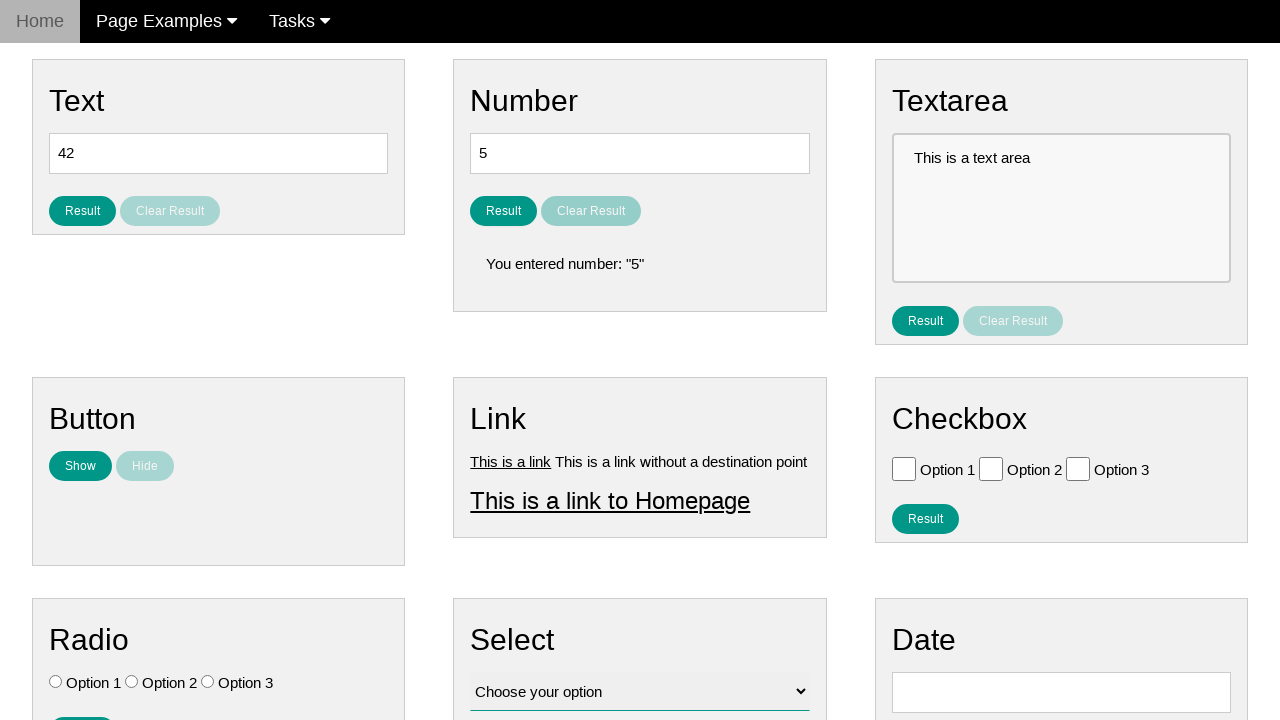

Result number element loaded
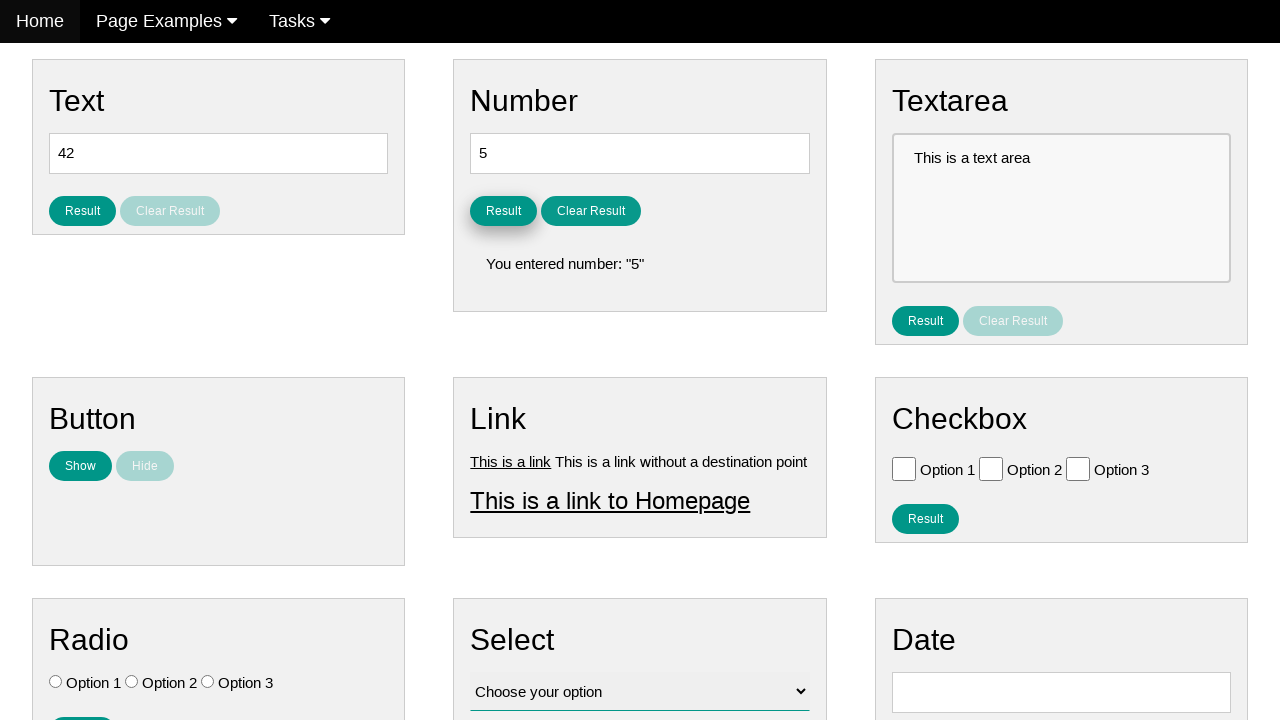

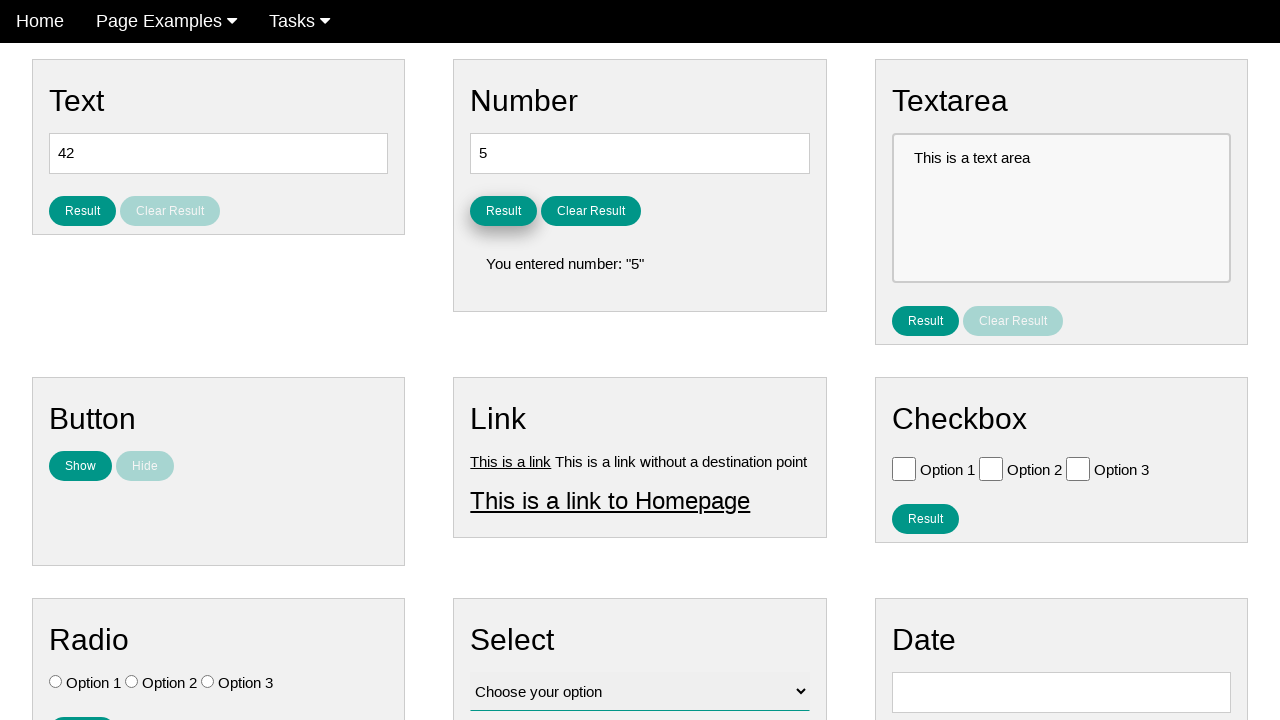